Tests the flight booking page by verifying that the departure and destination dropdown menus are present and contain selectable options, then selects values from each dropdown.

Starting URL: https://blazedemo.com/

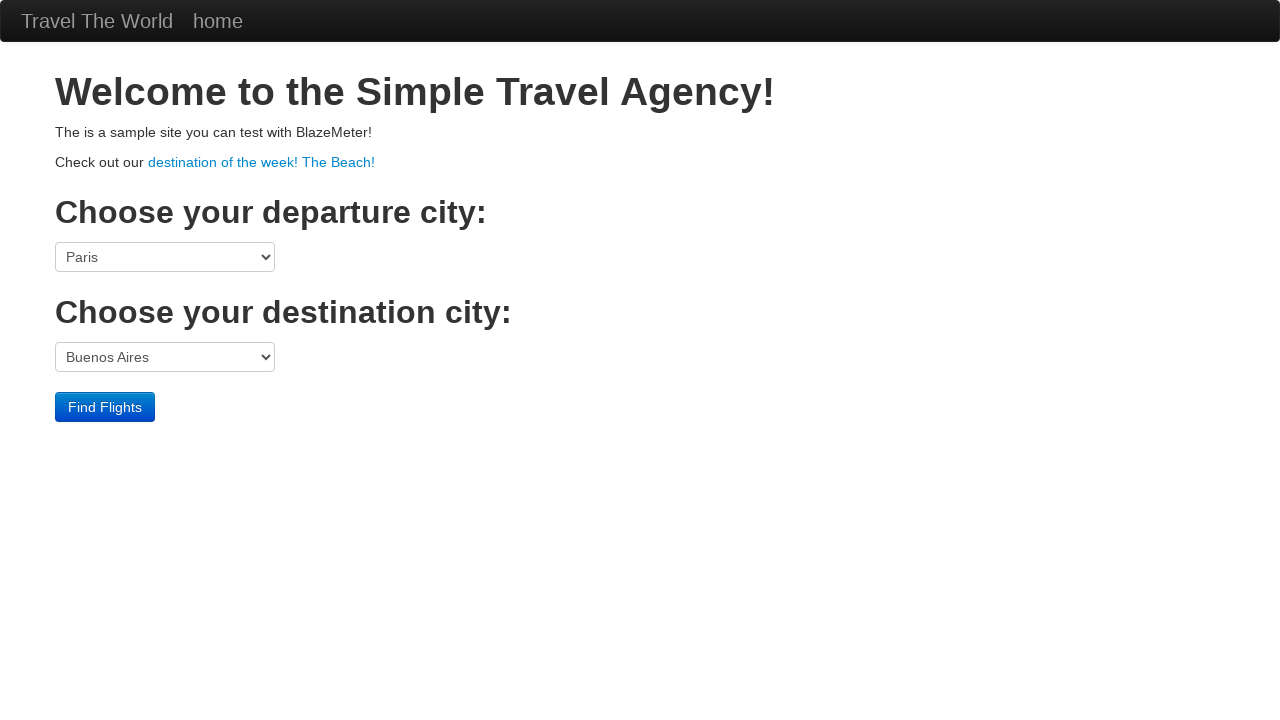

Waited for departure dropdown to be visible
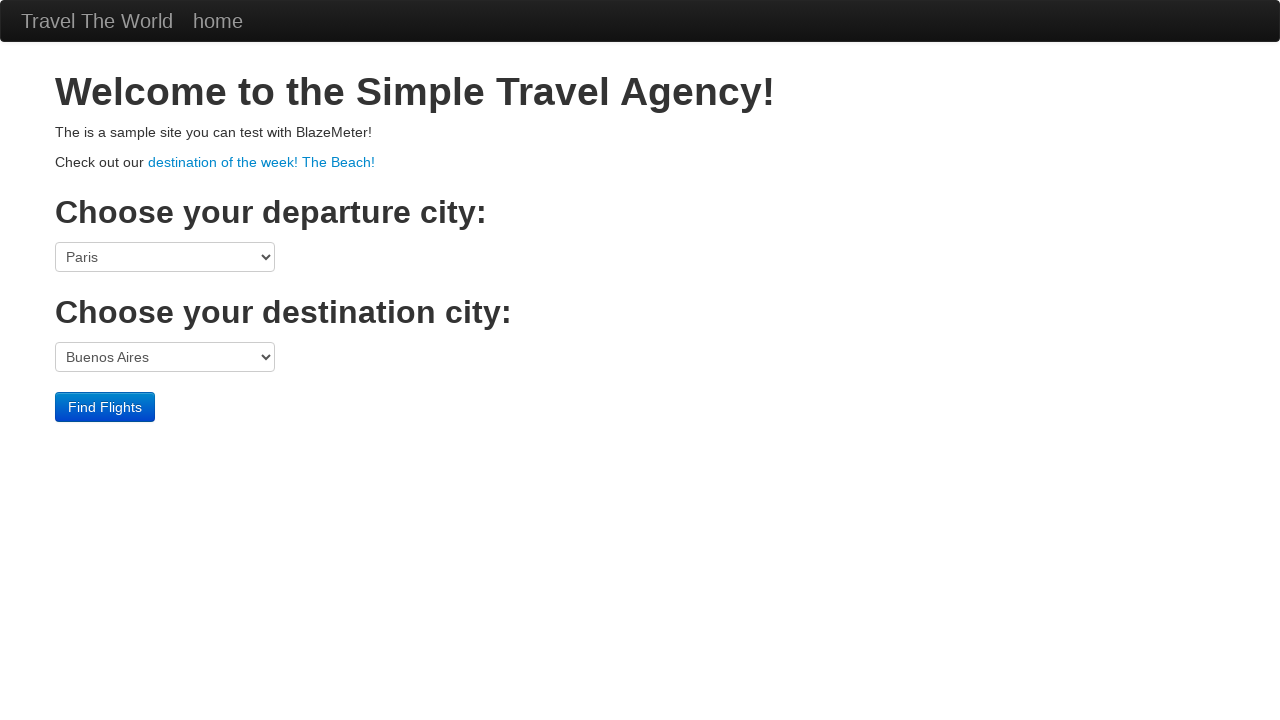

Selected option at index 1 from departure dropdown on select[name='fromPort']
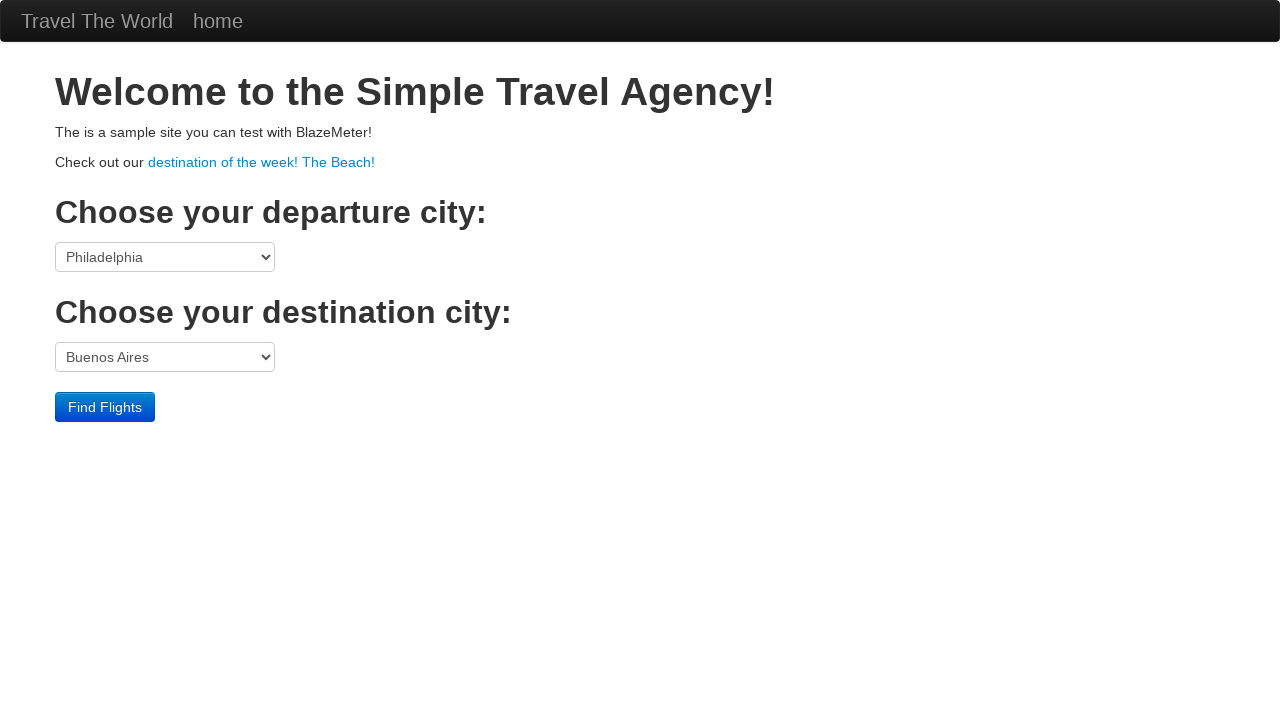

Waited for destination dropdown to be visible
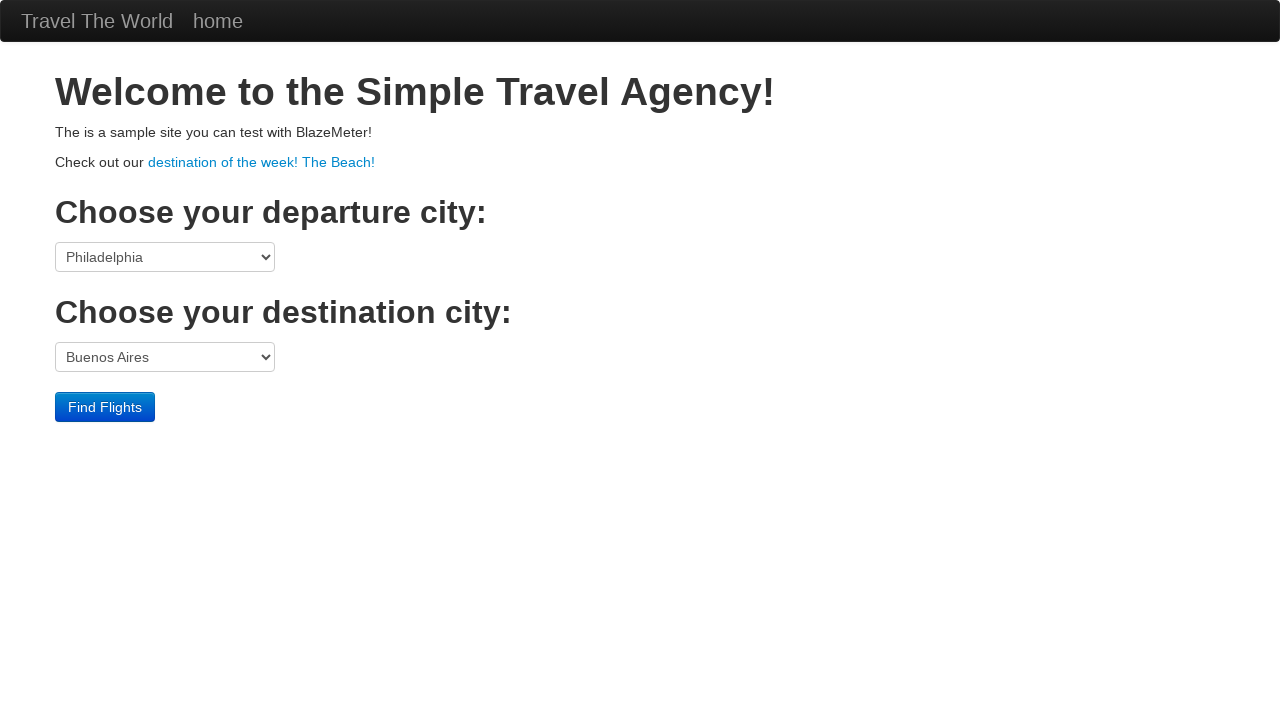

Selected option at index 2 from destination dropdown on select[name='toPort']
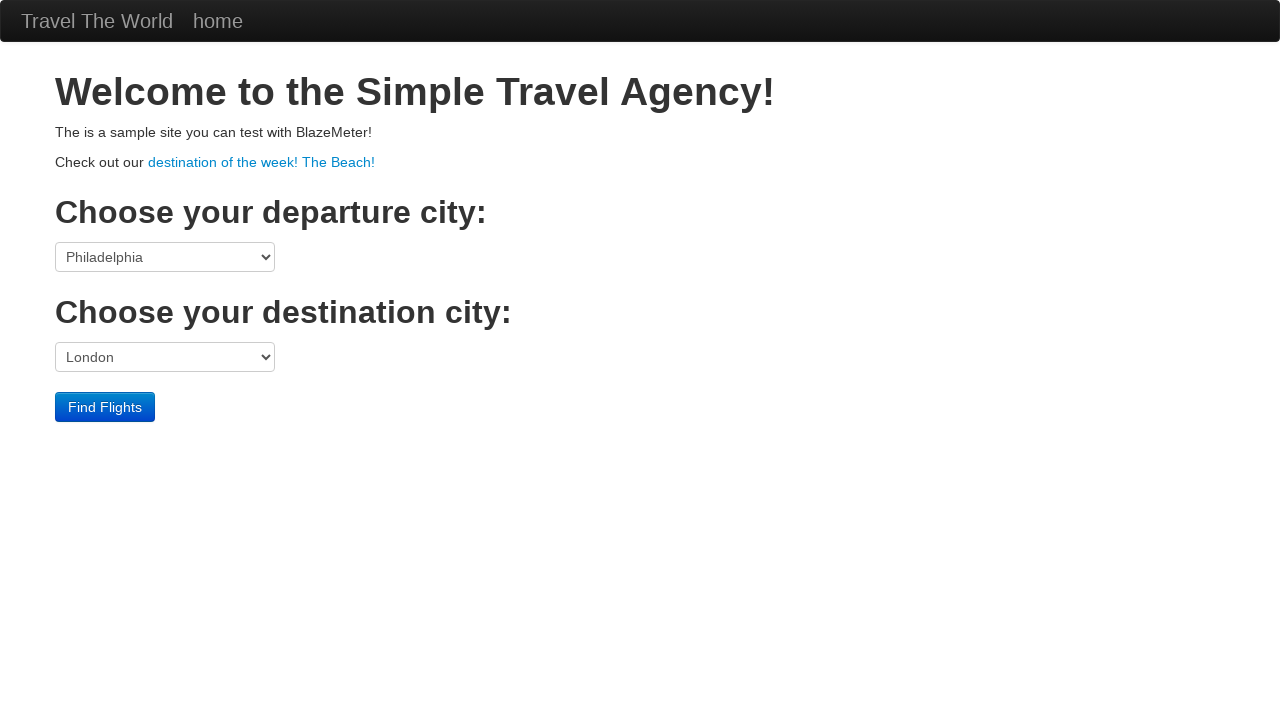

Verified departure dropdown is still present on the page
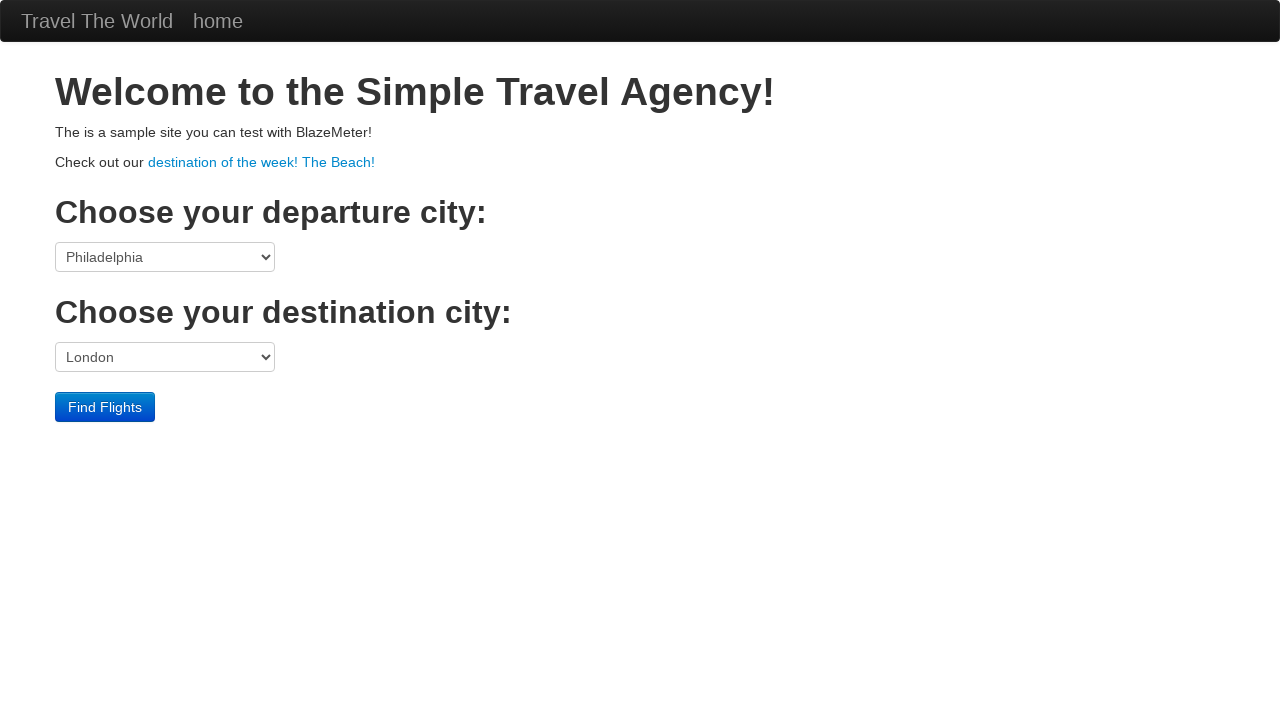

Verified destination dropdown is still present on the page
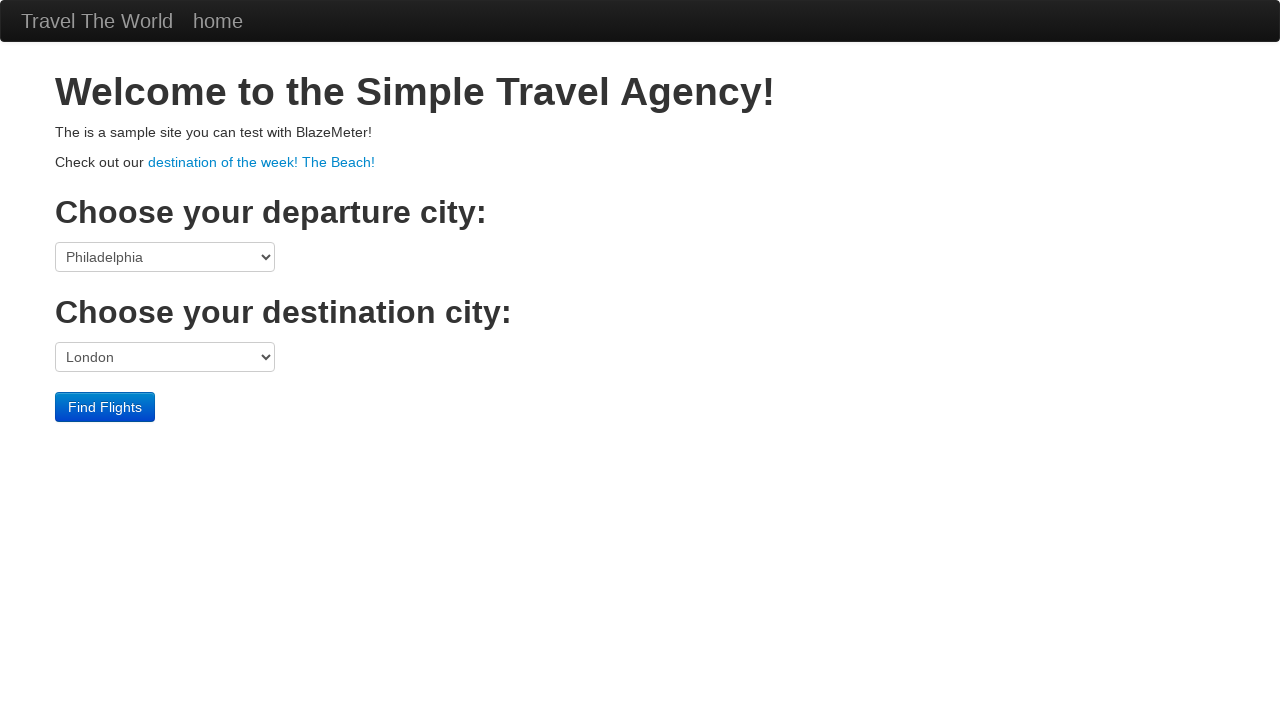

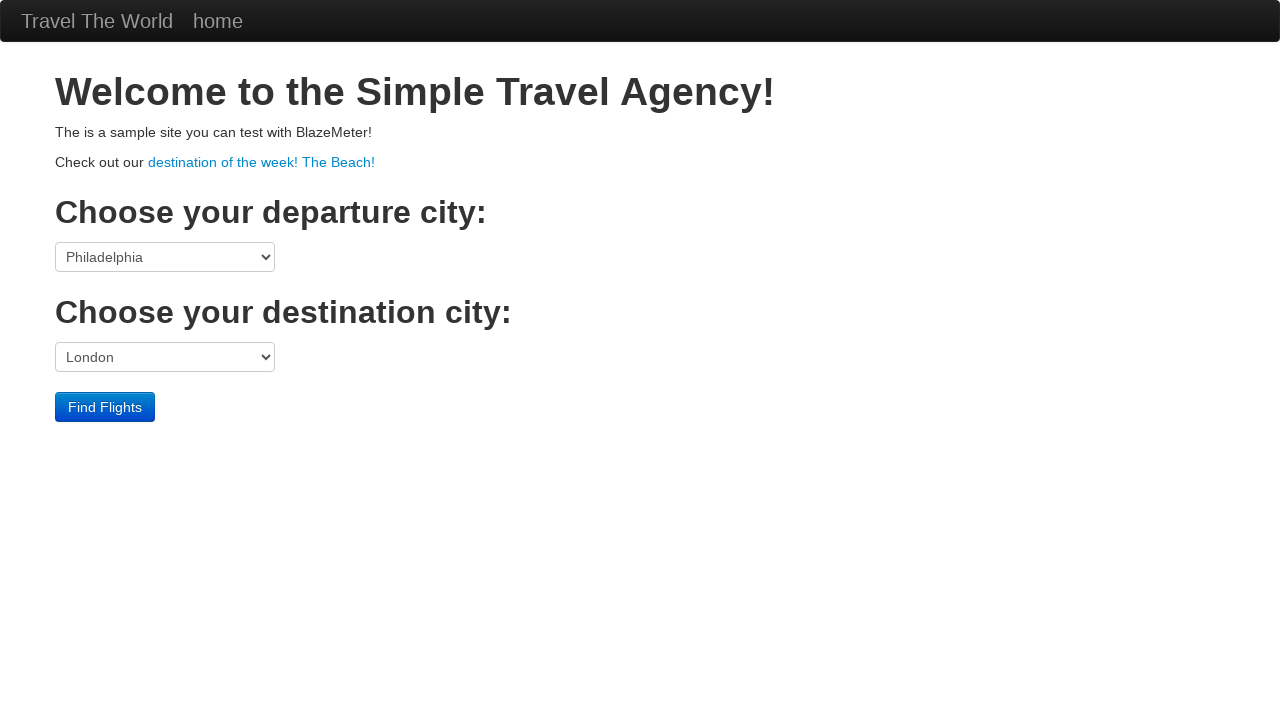